Tests the add/remove elements functionality by clicking the "Add Element" button to create a delete button, verifying it appears, then clicking the delete button to remove it and verifying it's gone.

Starting URL: https://practice.cydeo.com/add_remove_elements/

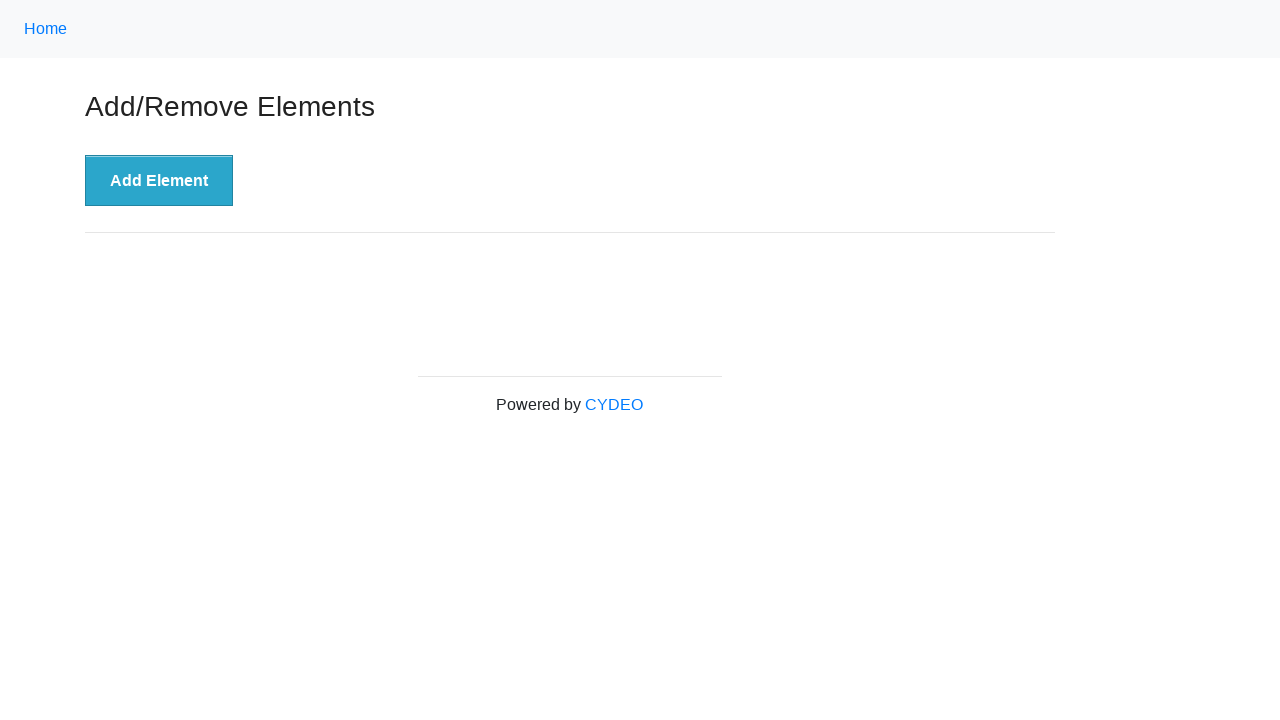

Clicked 'Add Element' button to create a delete button at (159, 181) on xpath=//button[.='Add Element']
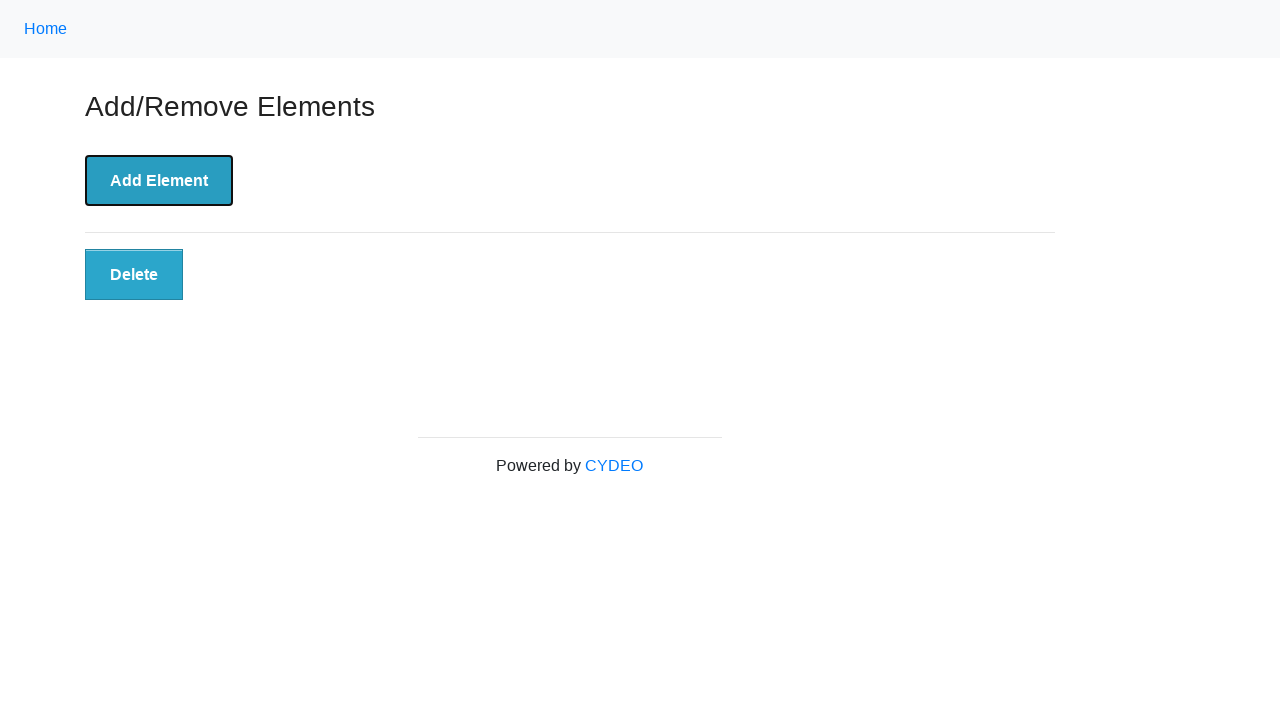

Located the delete button element
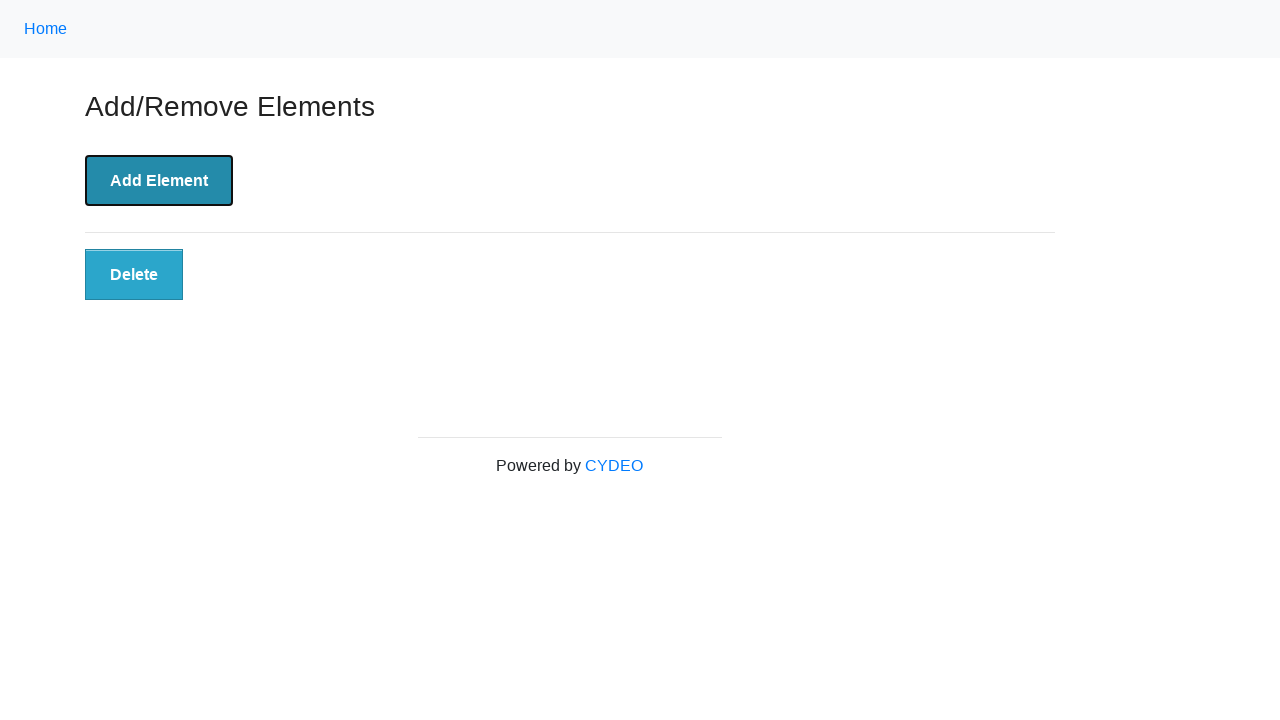

Verified delete button is visible
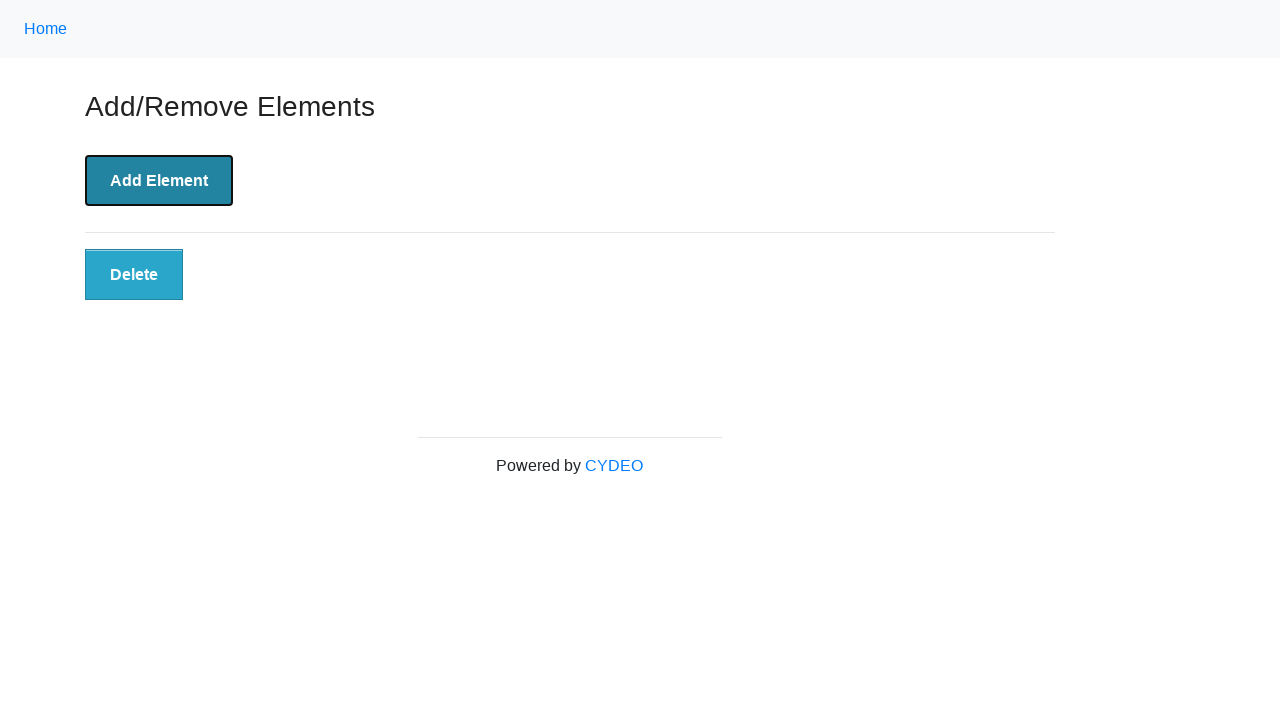

Clicked the delete button to remove the element at (134, 275) on button.added-manually
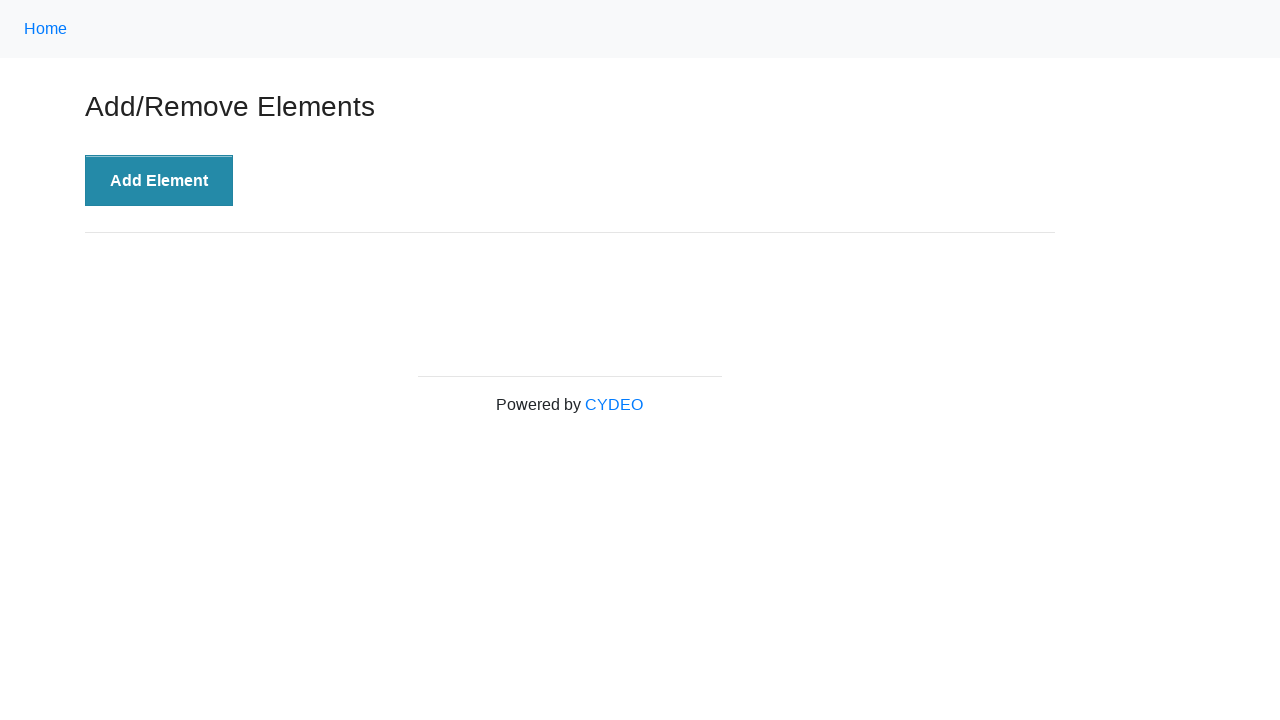

Verified delete button is no longer displayed
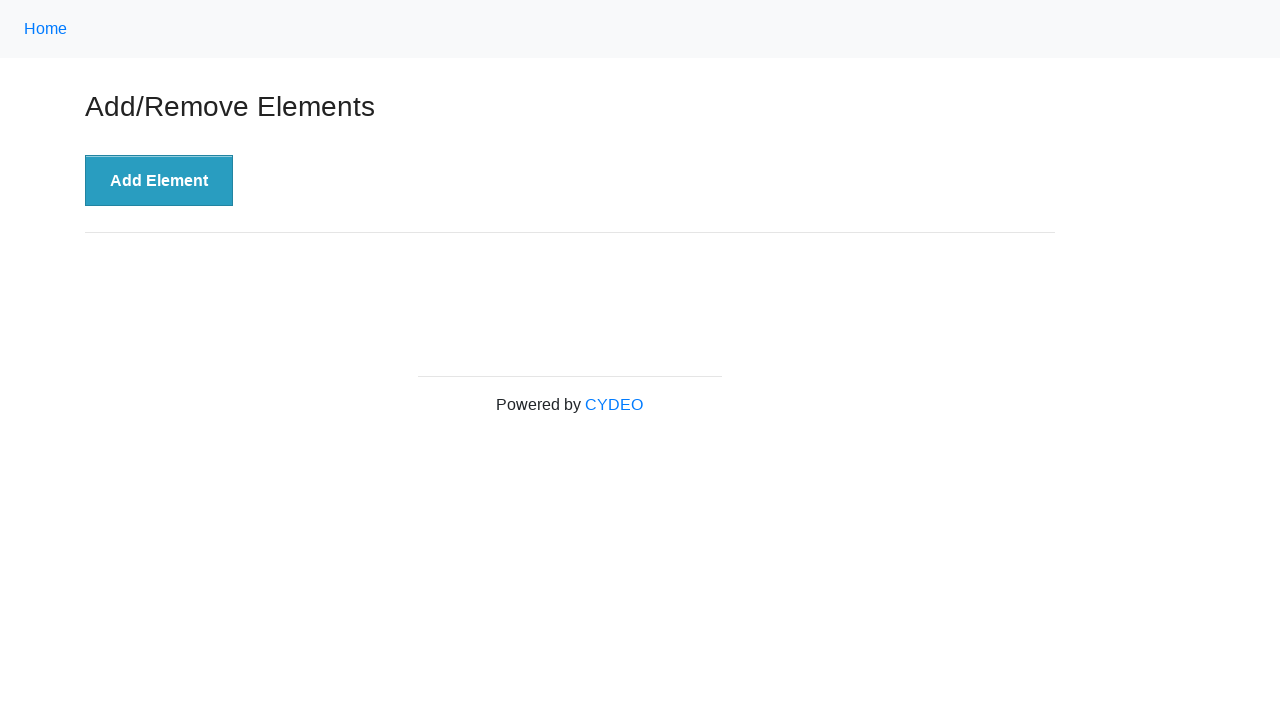

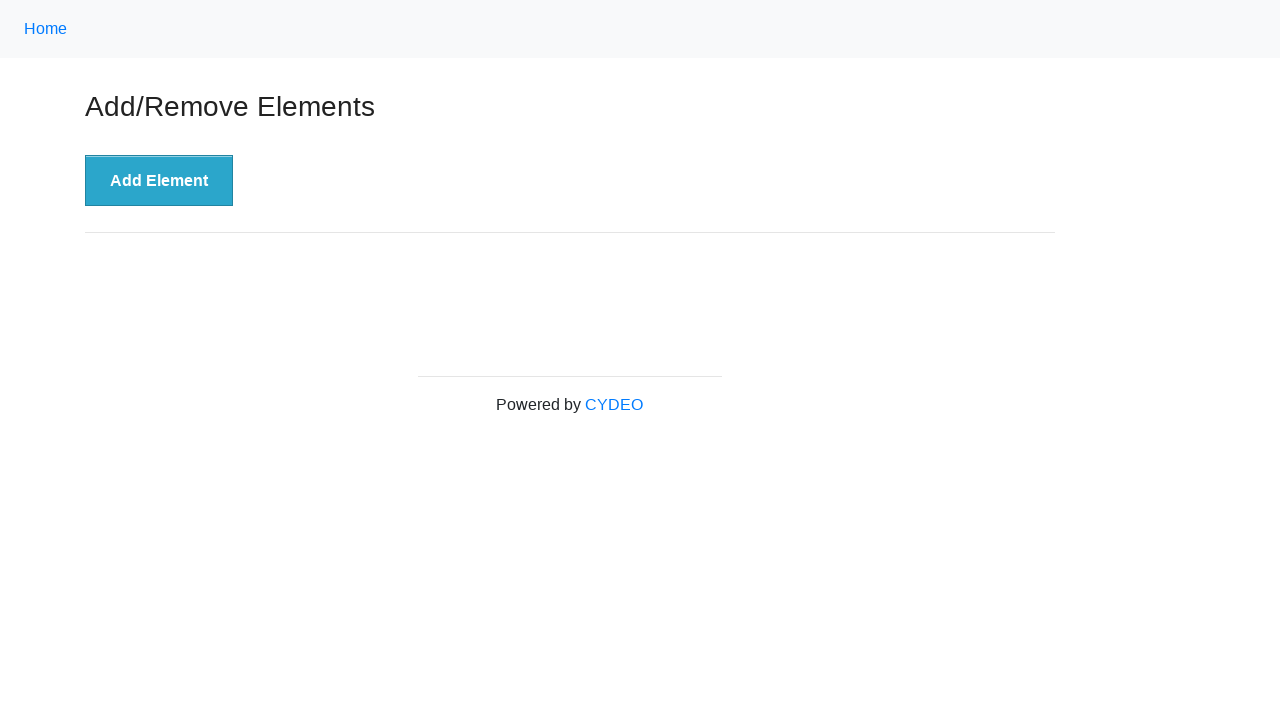